Tests browser back button navigation between filter views (All, Active, Completed).

Starting URL: https://demo.playwright.dev/todomvc

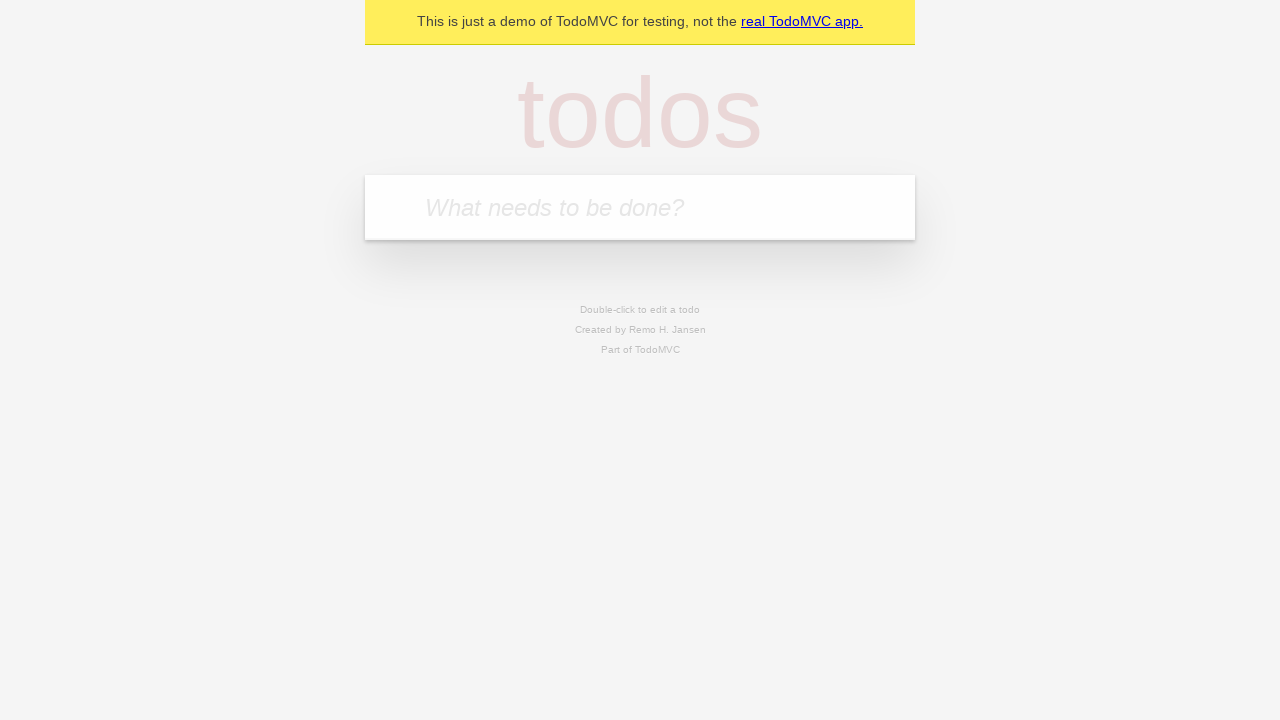

Filled todo input with 'buy some cheese' on internal:attr=[placeholder="What needs to be done?"i]
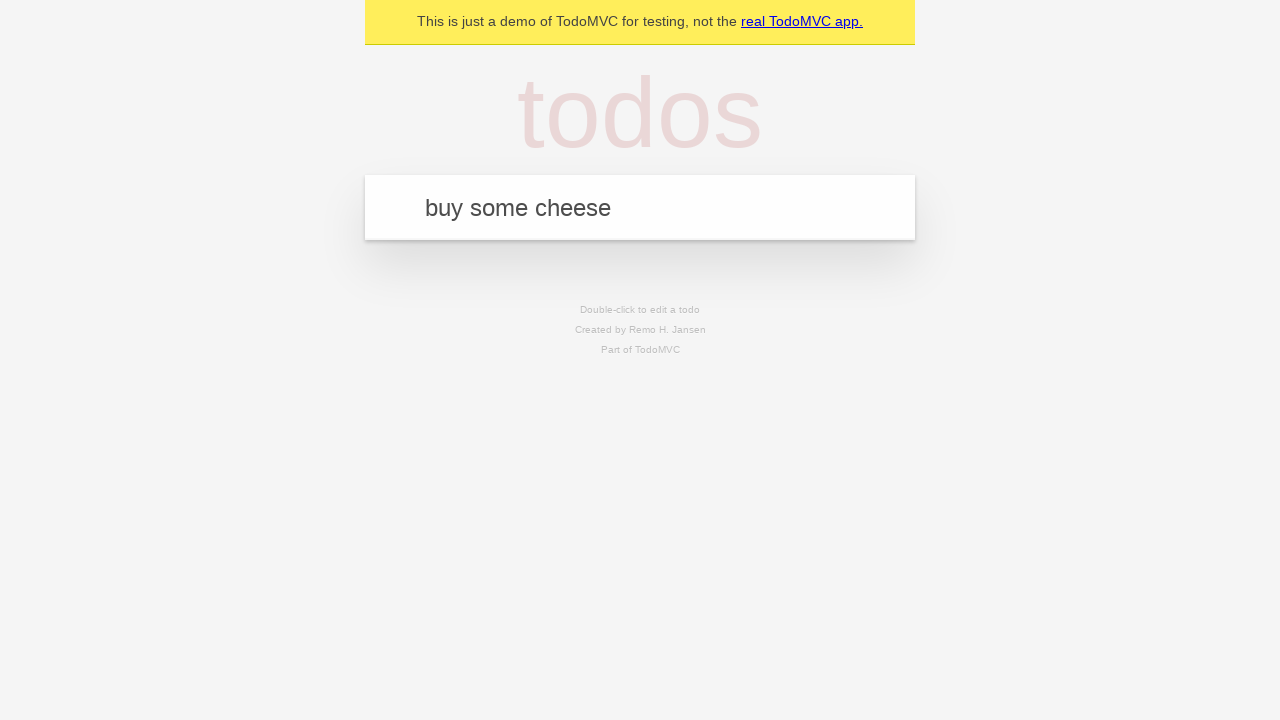

Pressed Enter to add first todo on internal:attr=[placeholder="What needs to be done?"i]
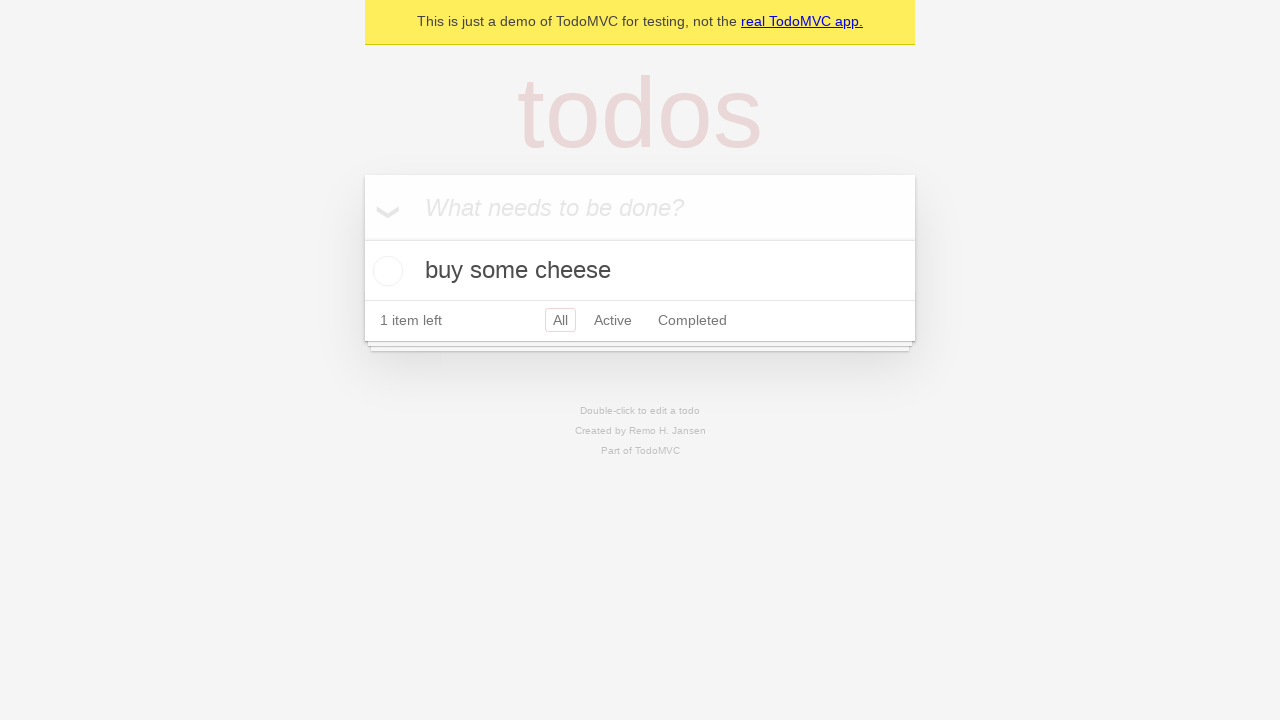

Filled todo input with 'feed the cat' on internal:attr=[placeholder="What needs to be done?"i]
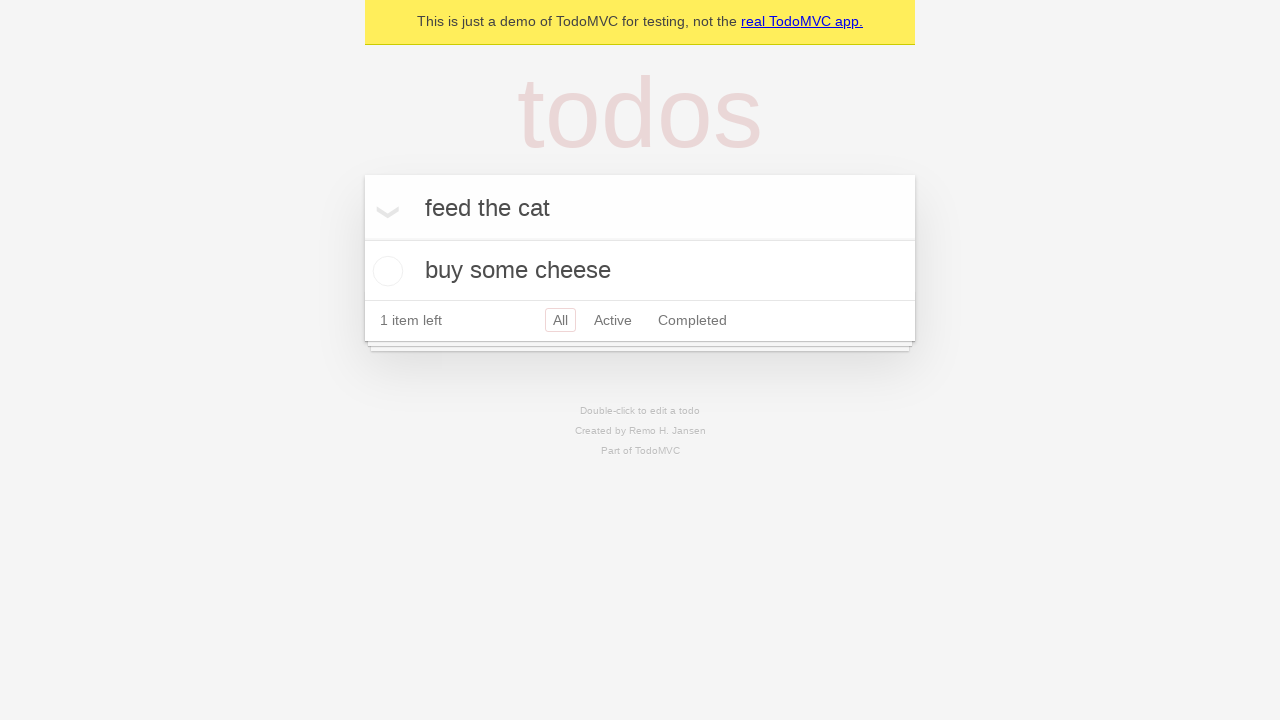

Pressed Enter to add second todo on internal:attr=[placeholder="What needs to be done?"i]
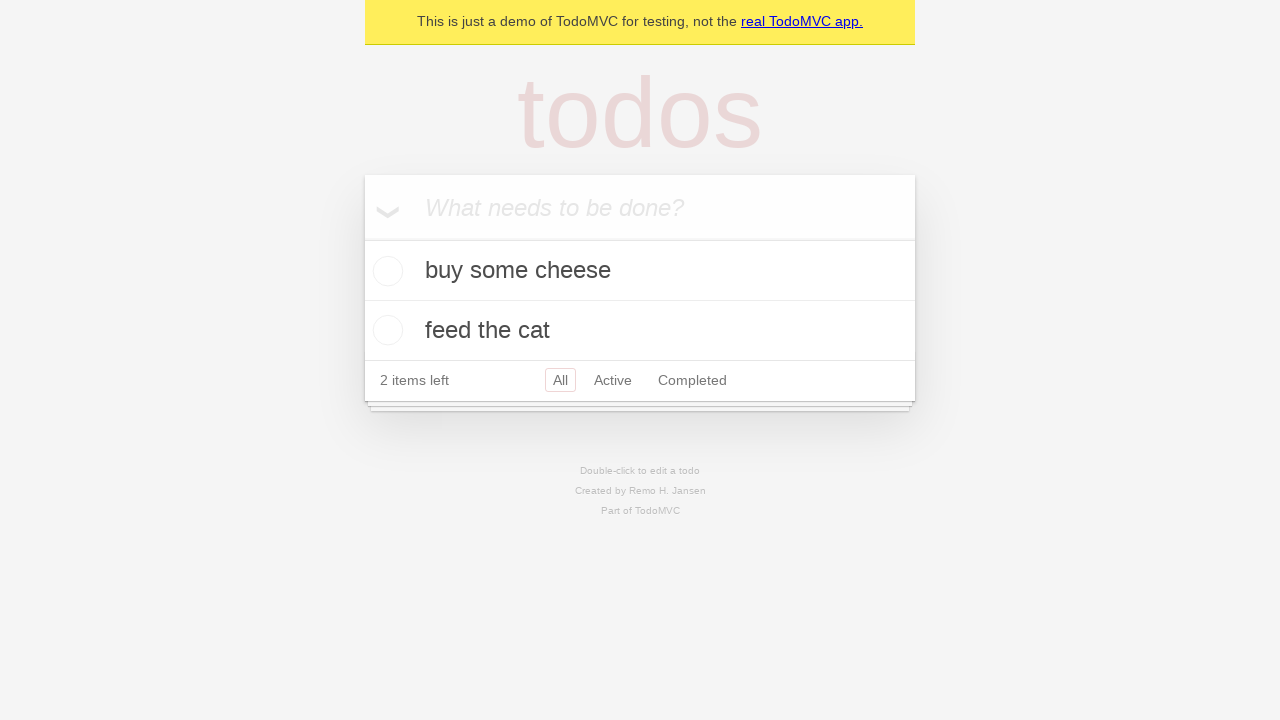

Filled todo input with 'book a doctors appointment' on internal:attr=[placeholder="What needs to be done?"i]
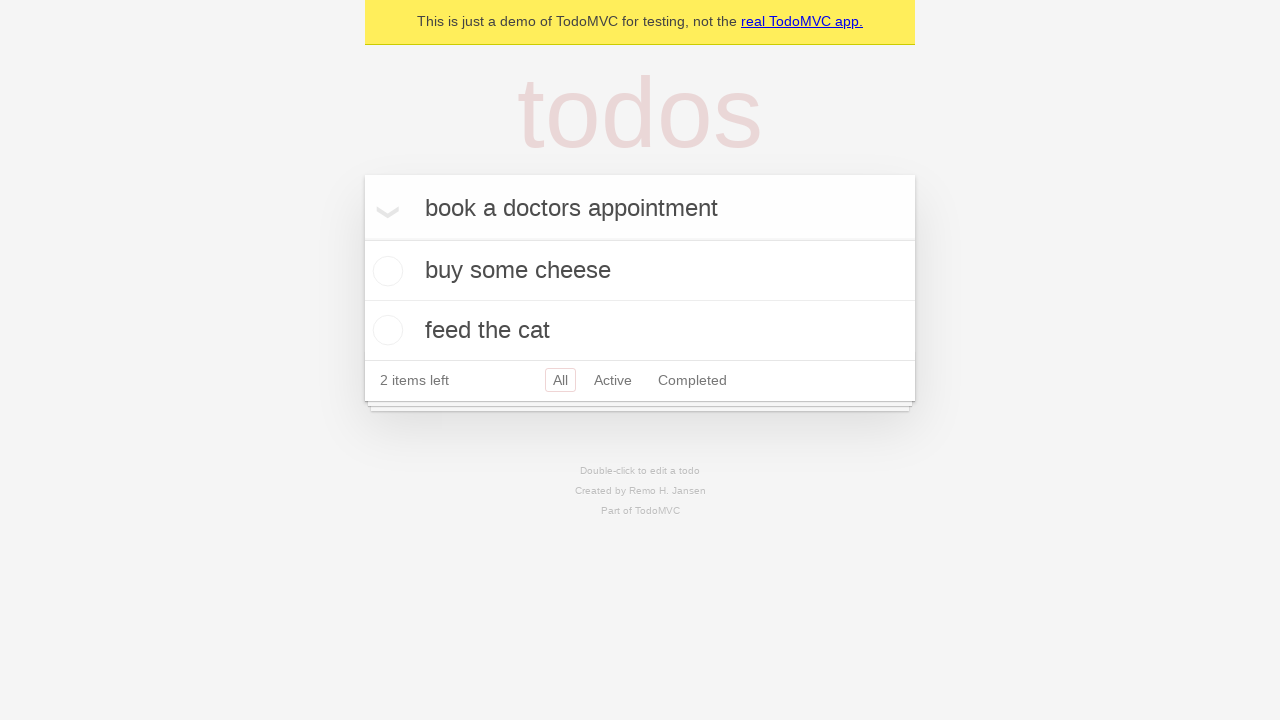

Pressed Enter to add third todo on internal:attr=[placeholder="What needs to be done?"i]
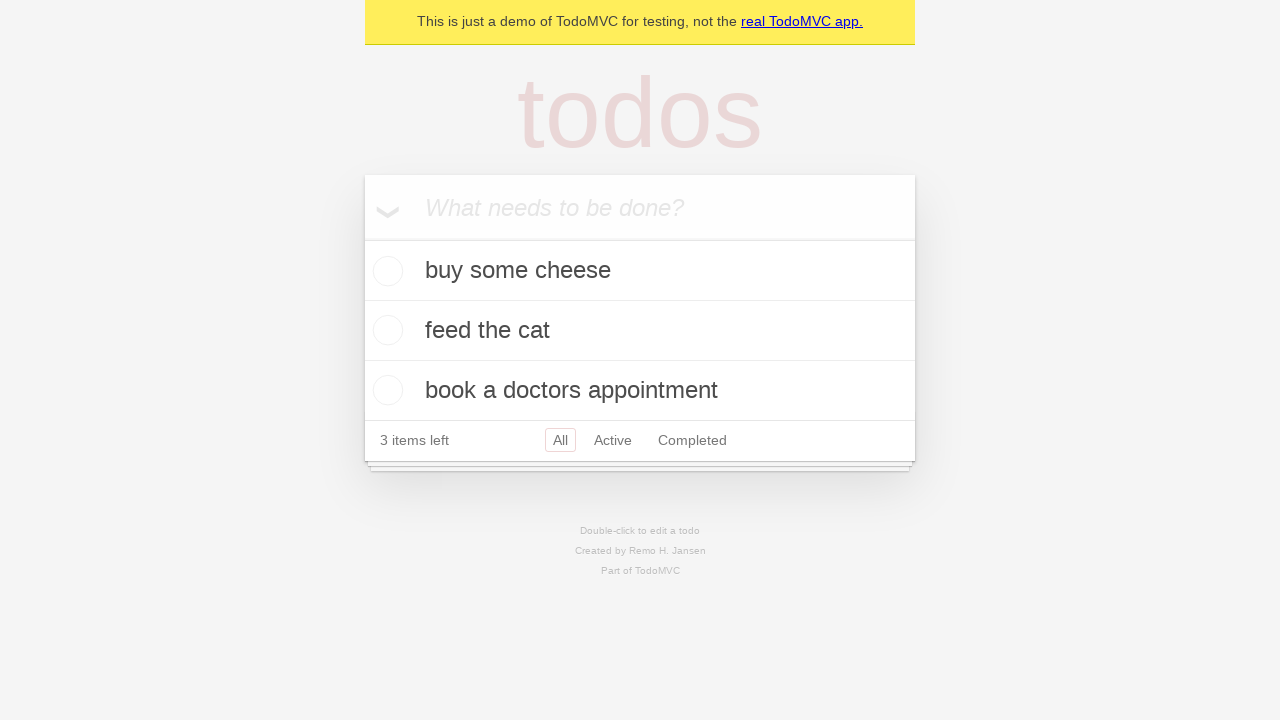

Checked the second todo item to mark it complete at (385, 330) on internal:testid=[data-testid="todo-item"s] >> nth=1 >> internal:role=checkbox
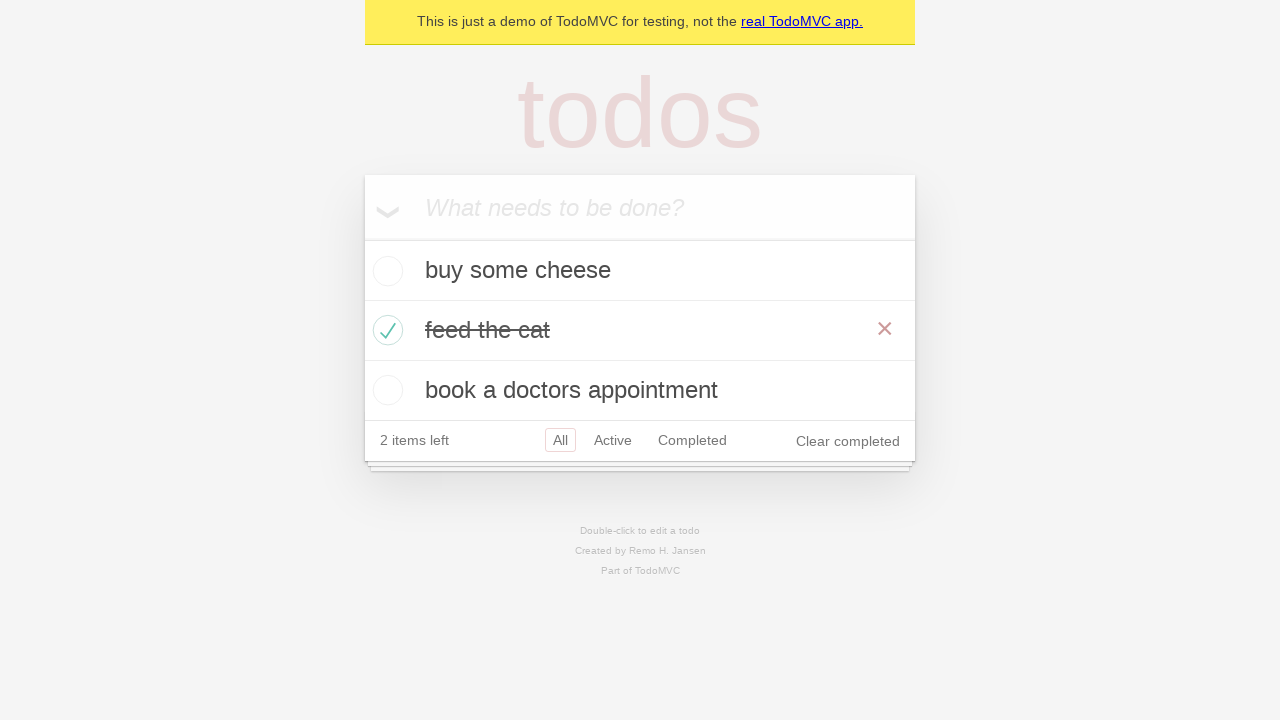

Clicked 'All' filter link at (560, 440) on internal:role=link[name="All"i]
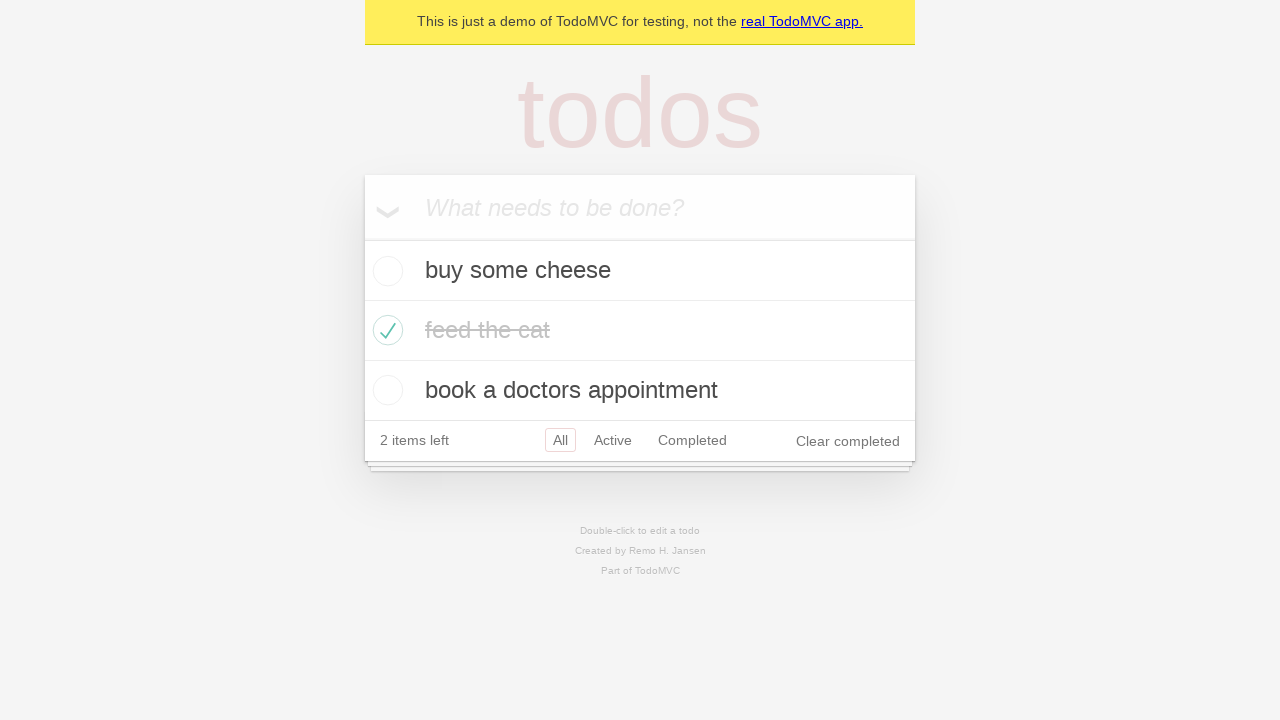

Clicked 'Active' filter link at (613, 440) on internal:role=link[name="Active"i]
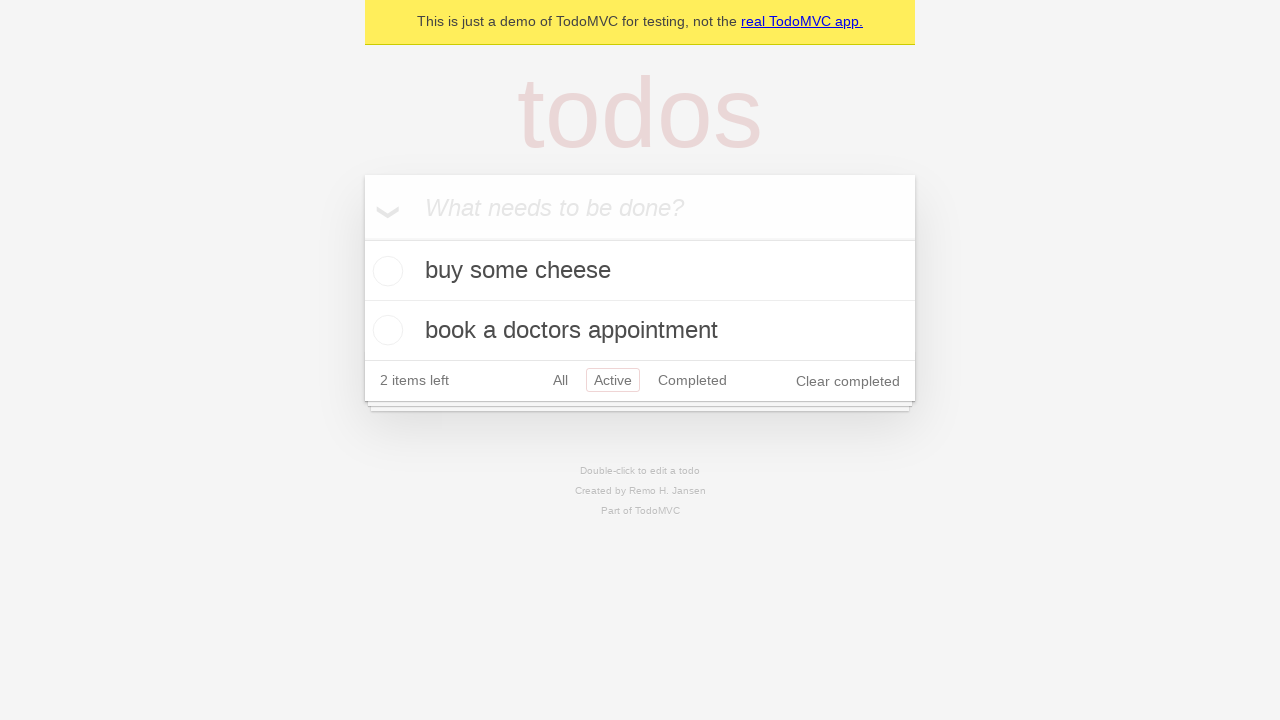

Clicked 'Completed' filter link at (692, 380) on internal:role=link[name="Completed"i]
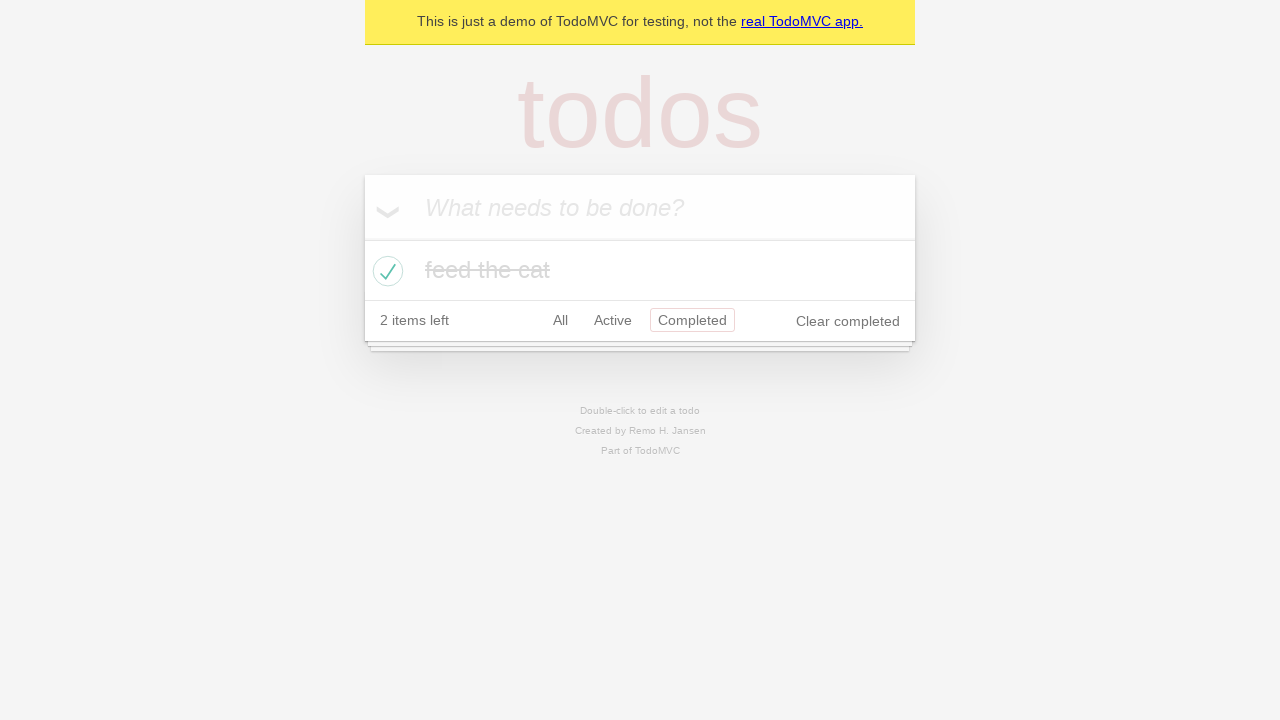

Navigated back from Completed filter (should return to Active filter)
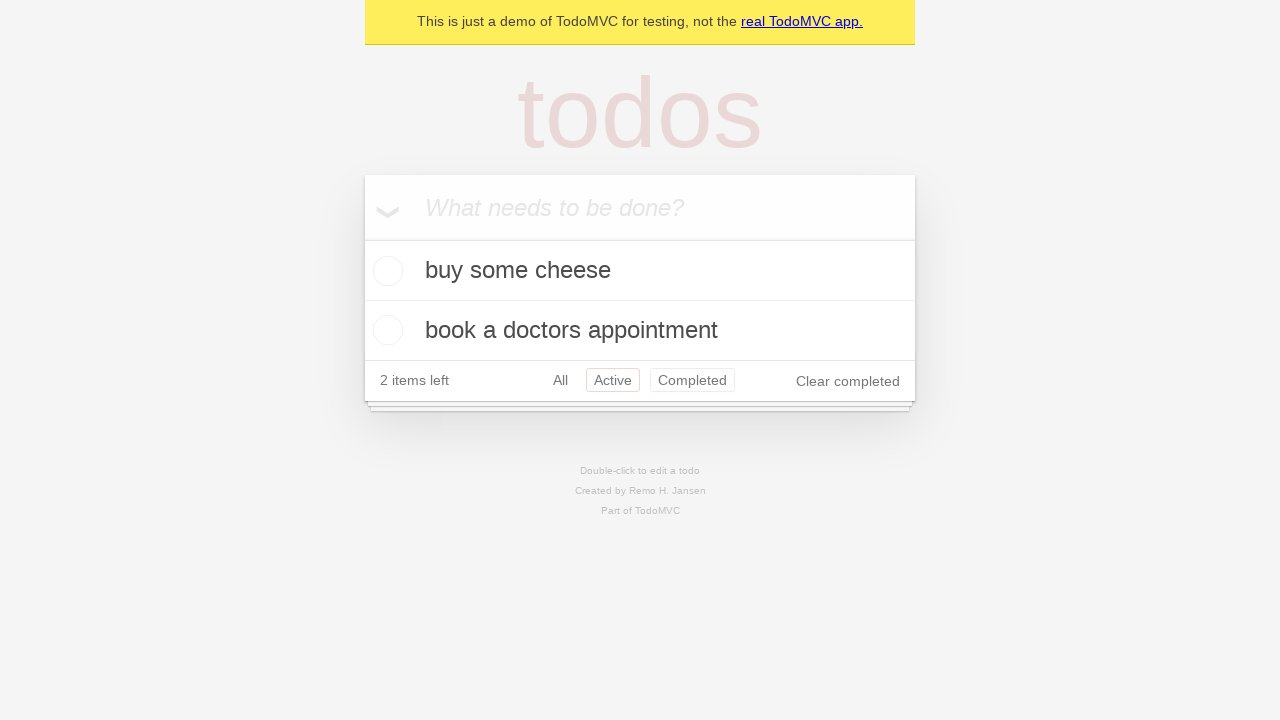

Navigated back from Active filter (should return to All filter)
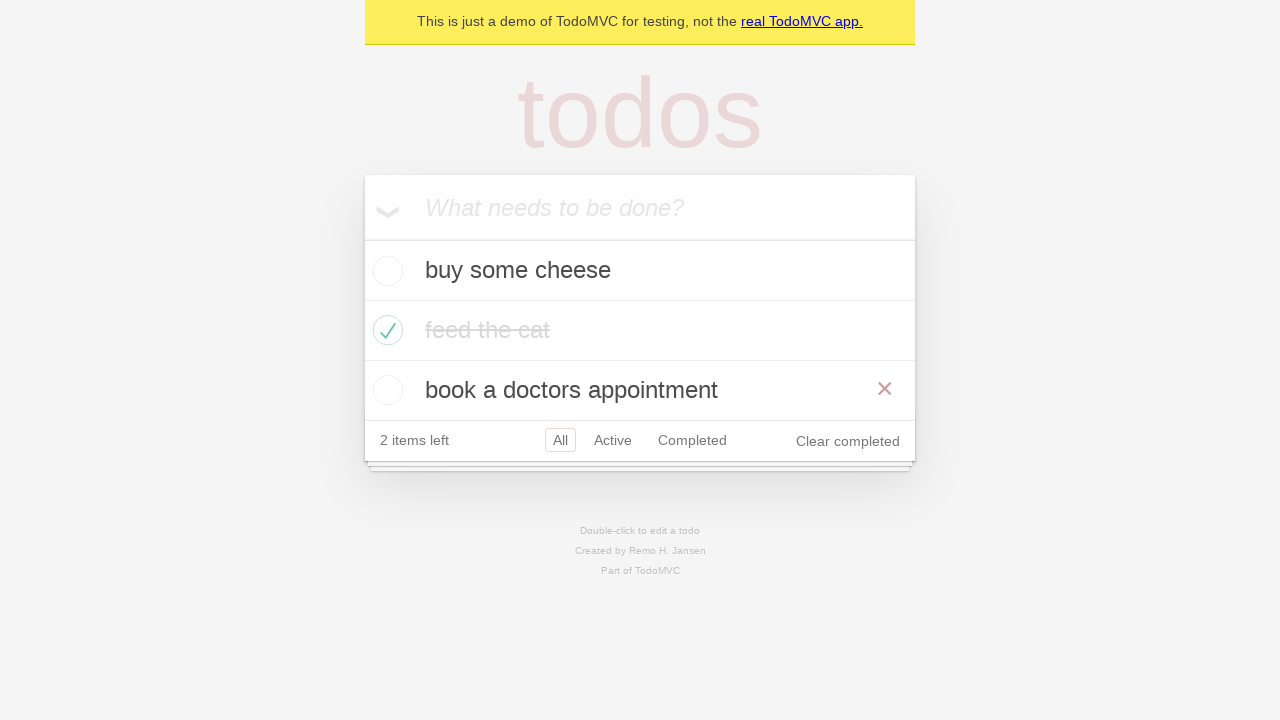

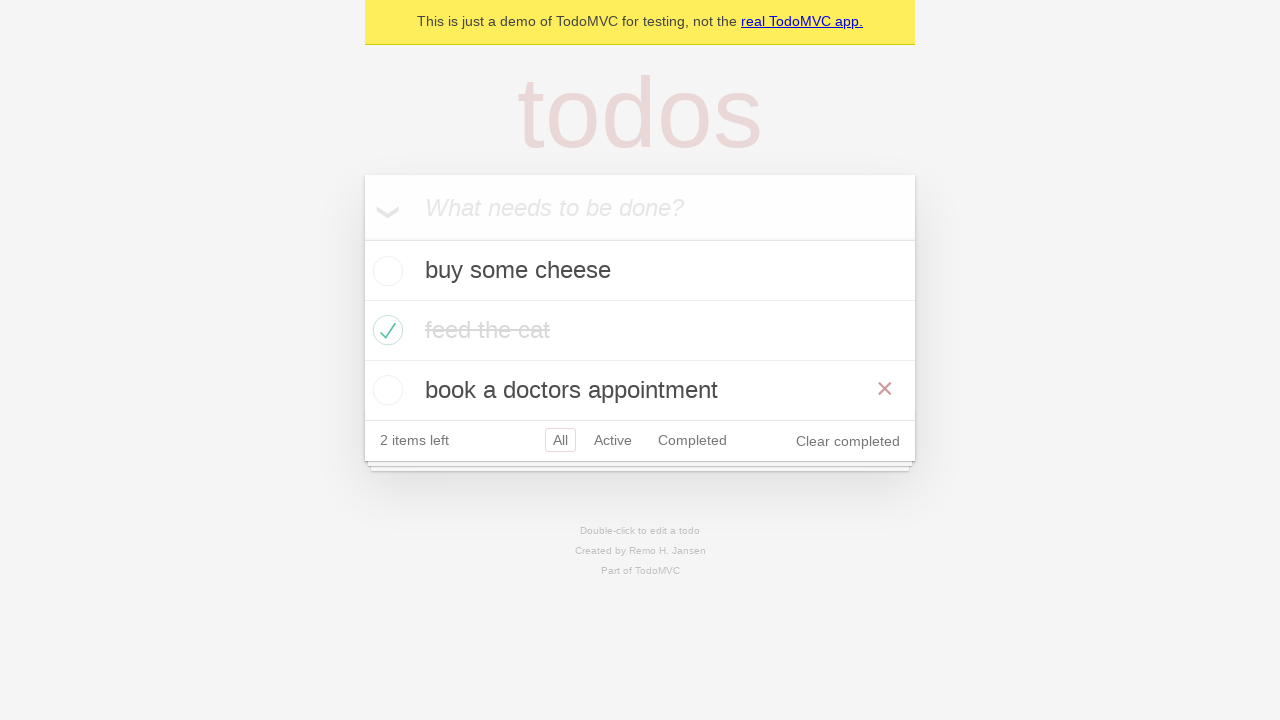